Tests clicking on the Verticals menu item and then the Custom App submenu

Starting URL: https://www.tranktechnologies.com/

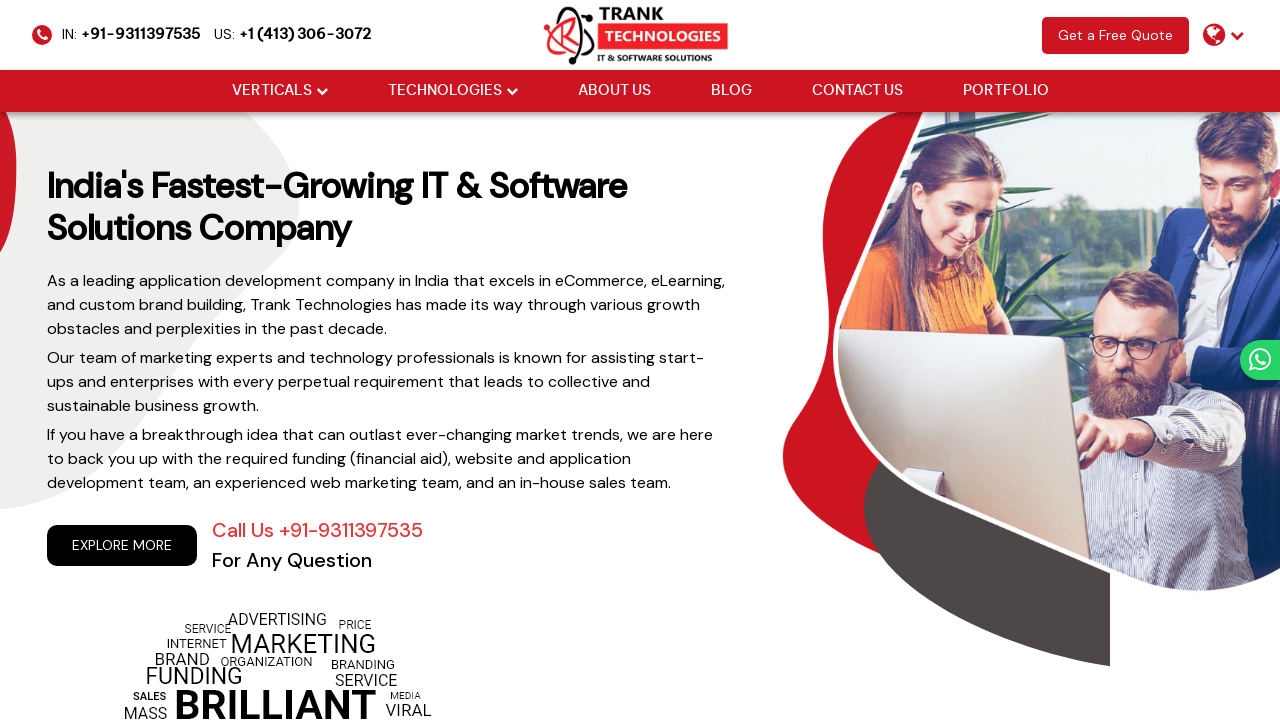

Hovered over Verticals menu item at (272, 91) on xpath=//a[@href='#'][normalize-space()='Verticals']
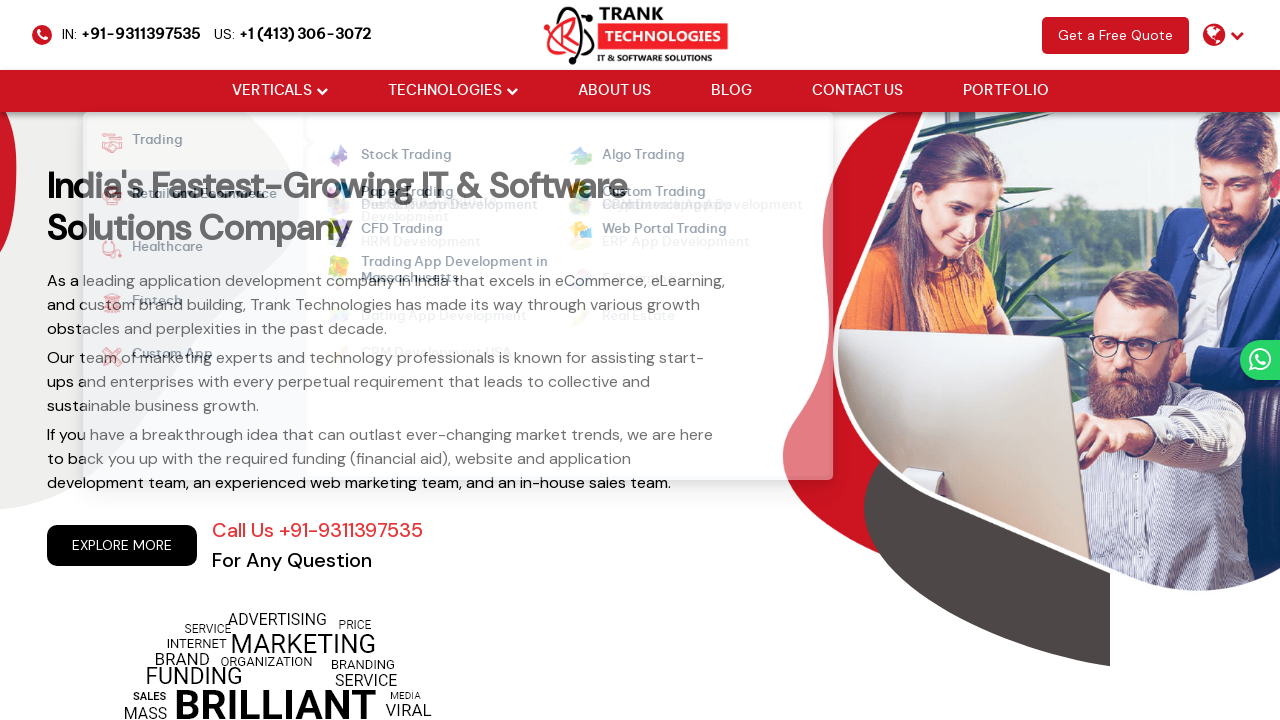

Clicked on Verticals menu item at (272, 91) on xpath=//a[@href='#'][normalize-space()='Verticals']
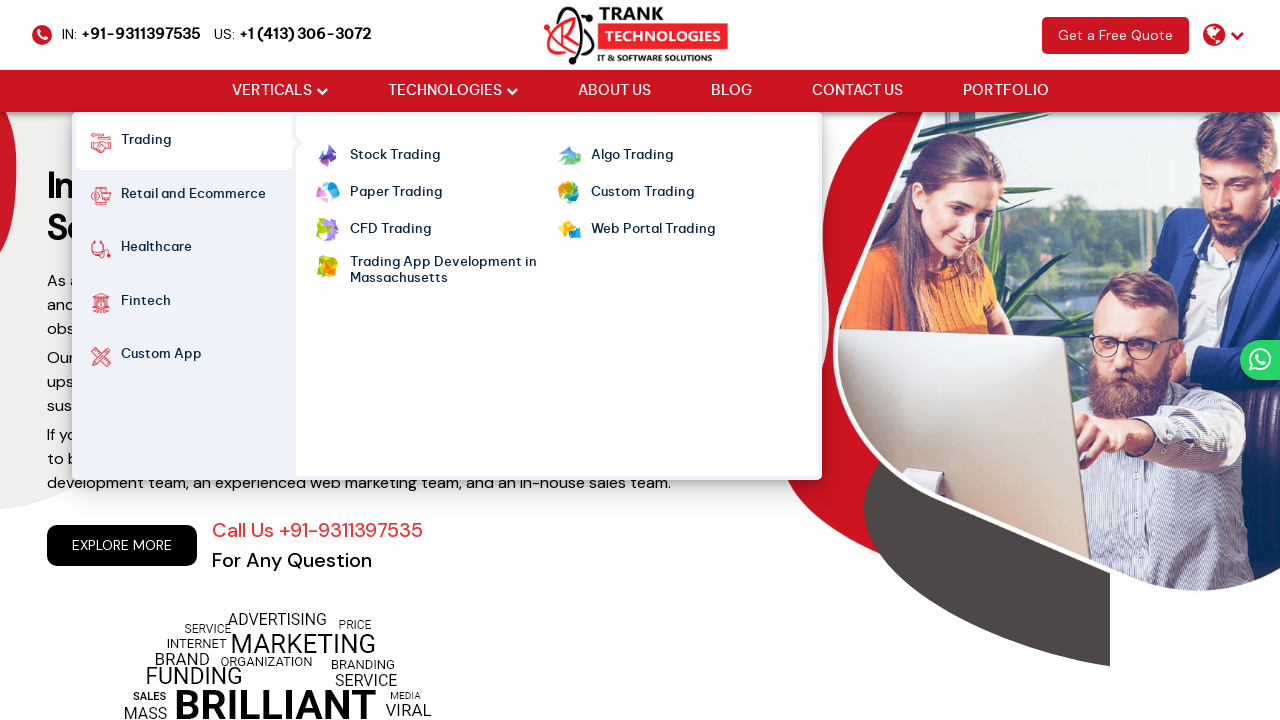

Hovered over Custom App submenu at (161, 357) on xpath=//strong[normalize-space()='Custom App']
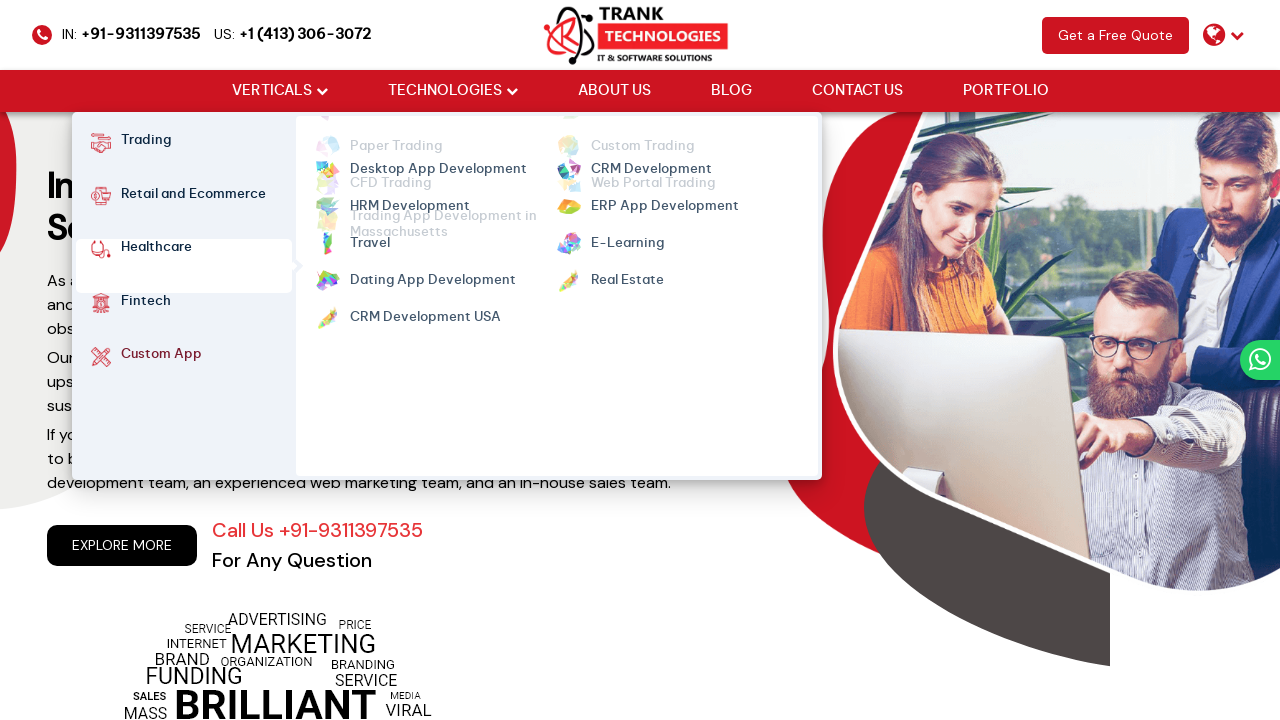

Clicked on Custom App submenu at (161, 357) on xpath=//strong[normalize-space()='Custom App']
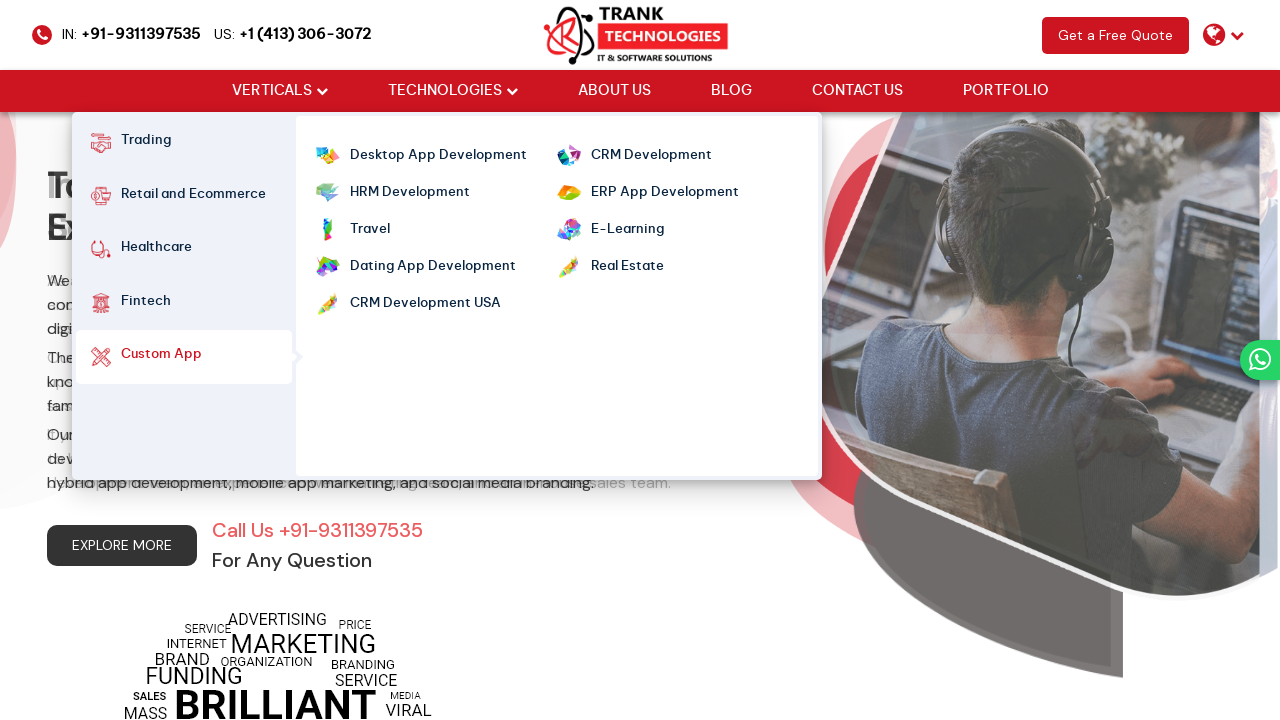

Navigated back to previous page
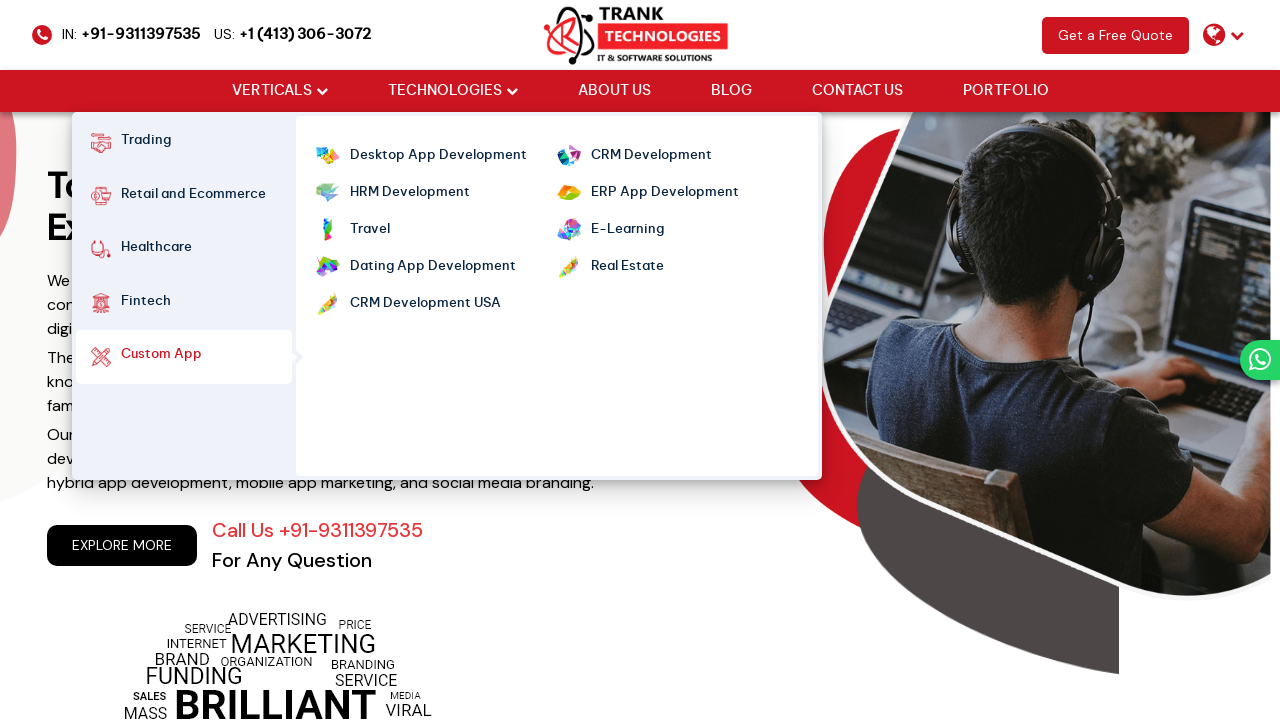

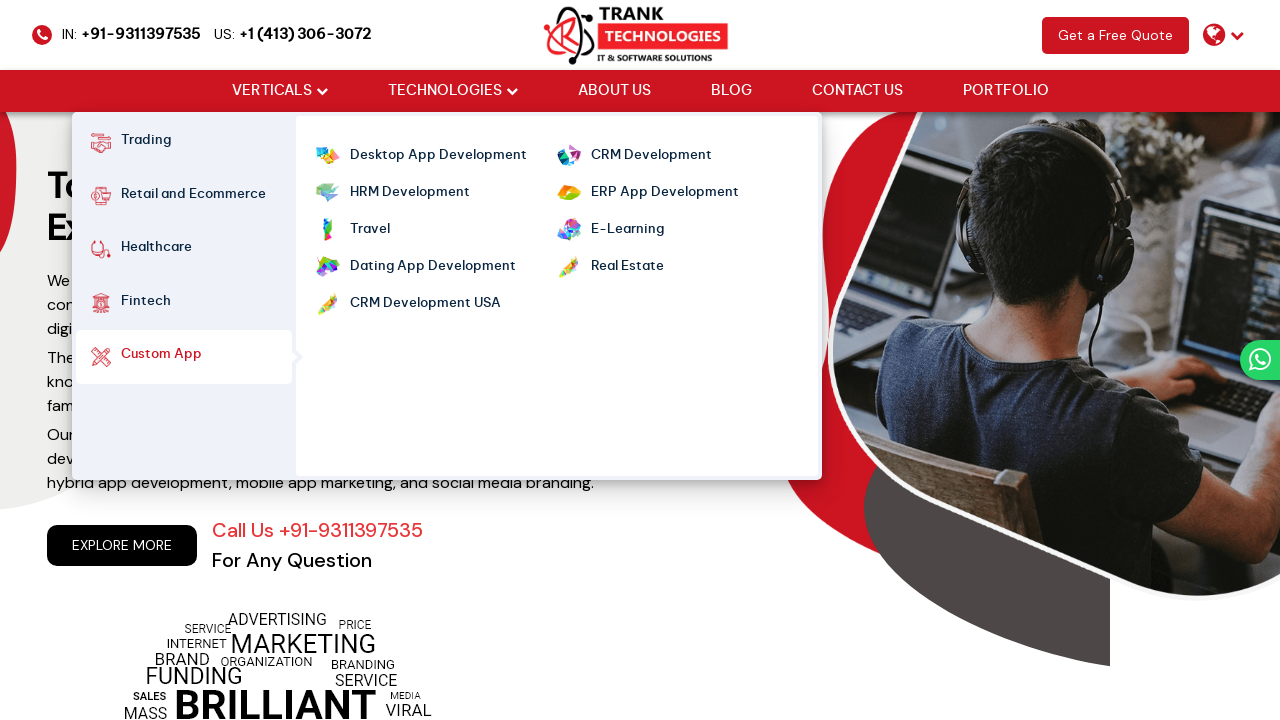